Tests hover functionality by moving the mouse over an element and verifying it changes to green color

Starting URL: https://practice-automation.com/hover/

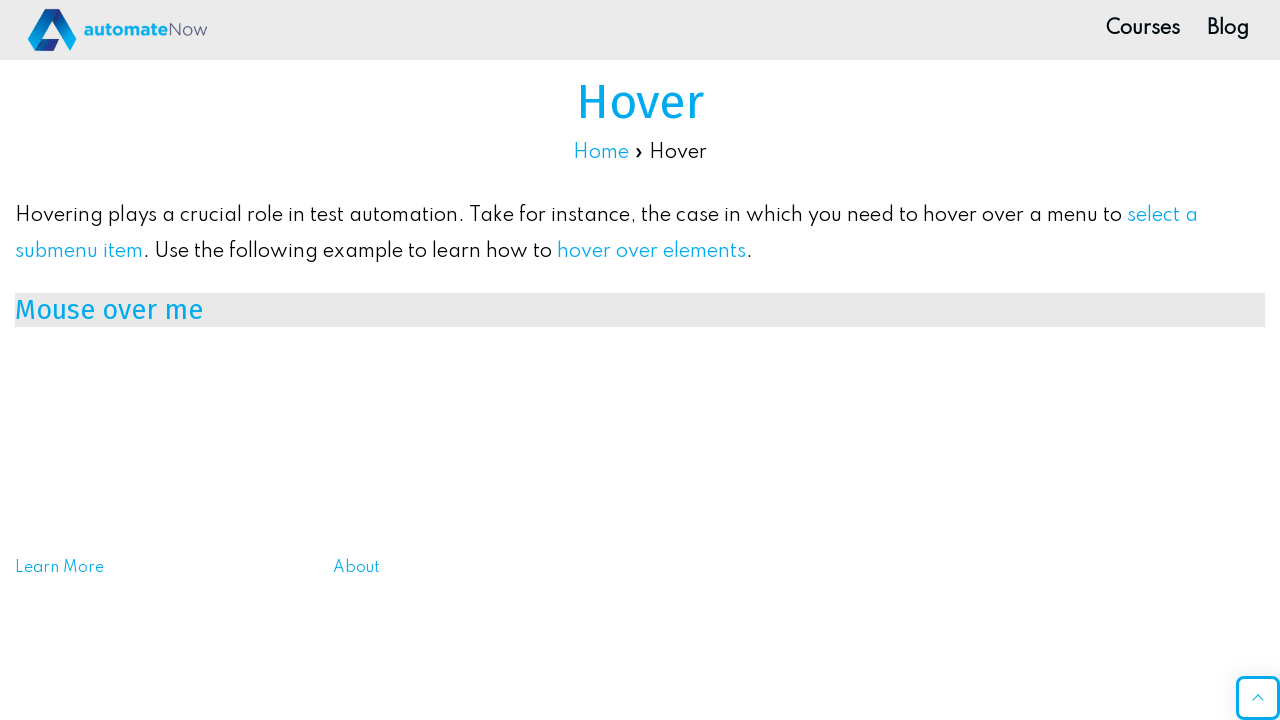

Hovered over h3 element with id 'mouse_over' at (640, 310) on h3#mouse_over
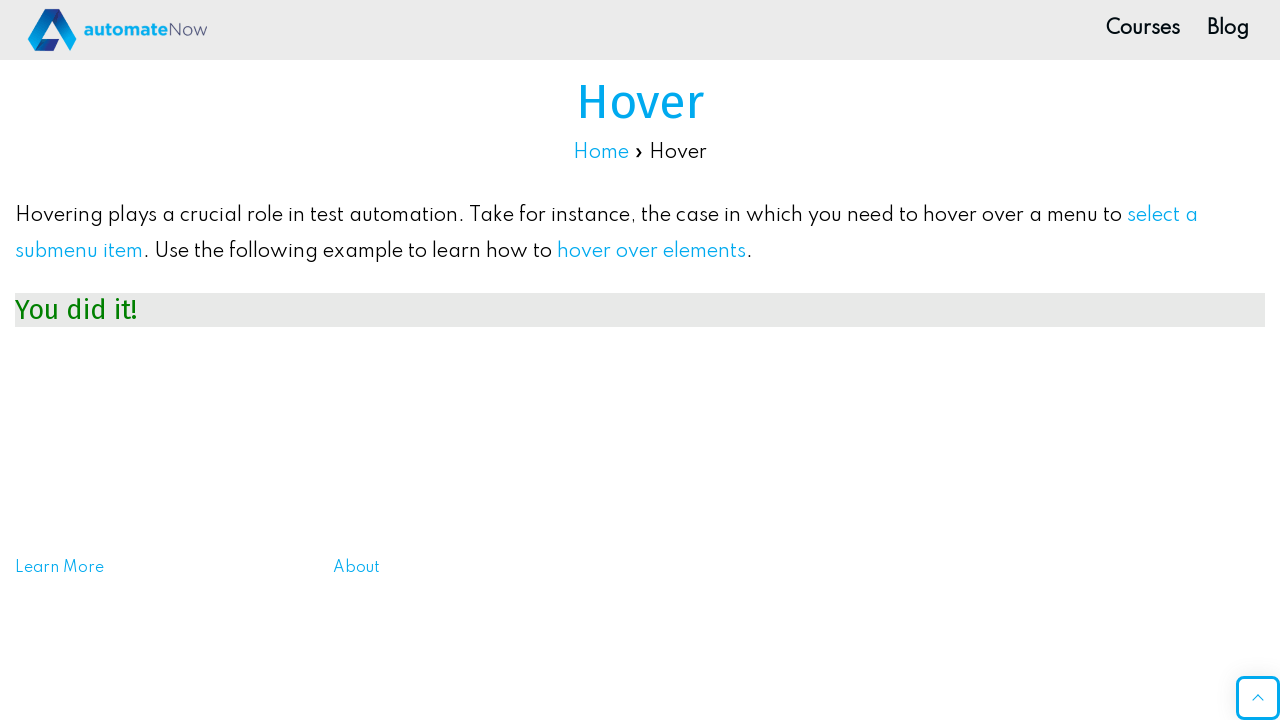

Element changed to green color after hover
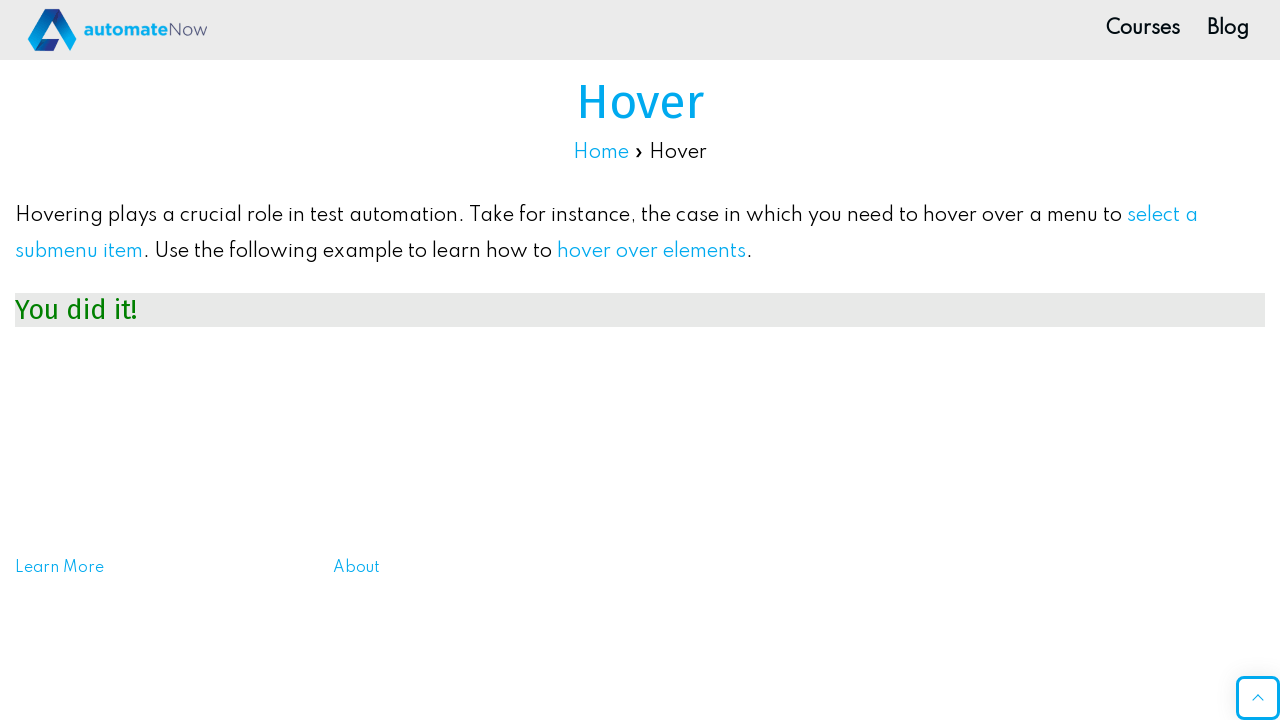

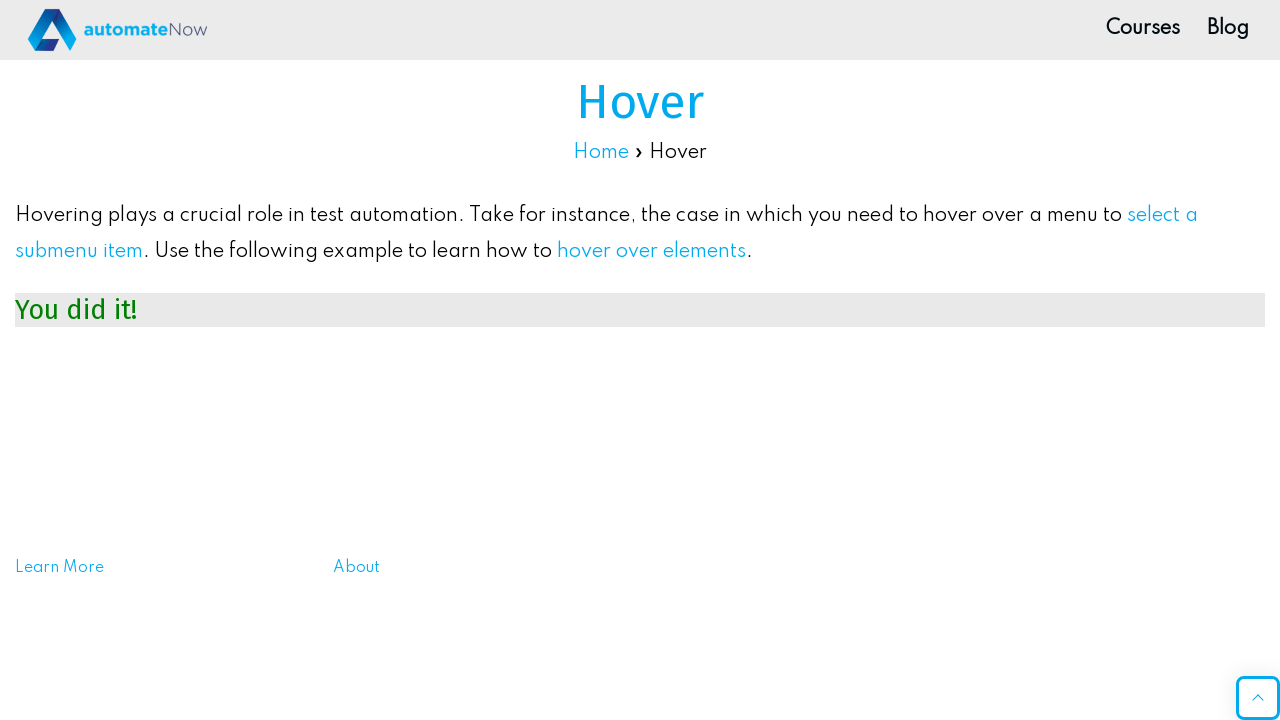